Tests drag and drop functionality by dragging an element and dropping it onto a target droppable area within an iframe

Starting URL: https://jqueryui.com/droppable/

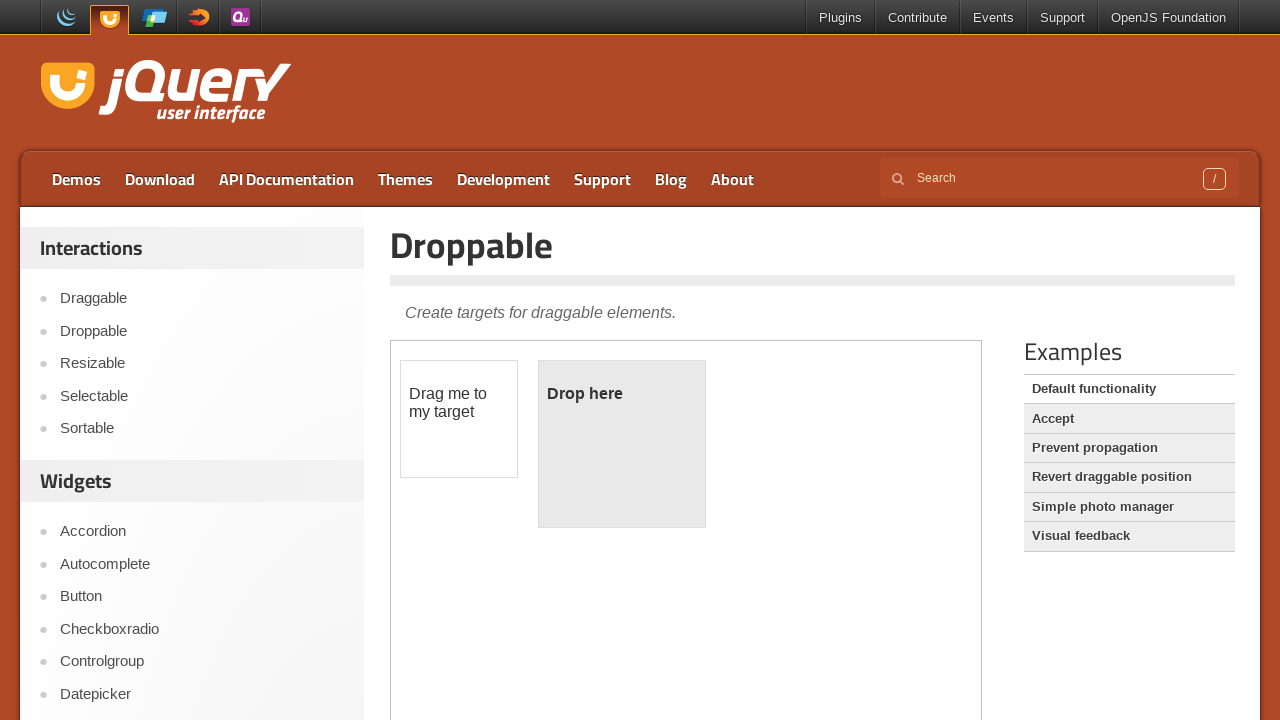

Located the iframe containing the drag and drop demo
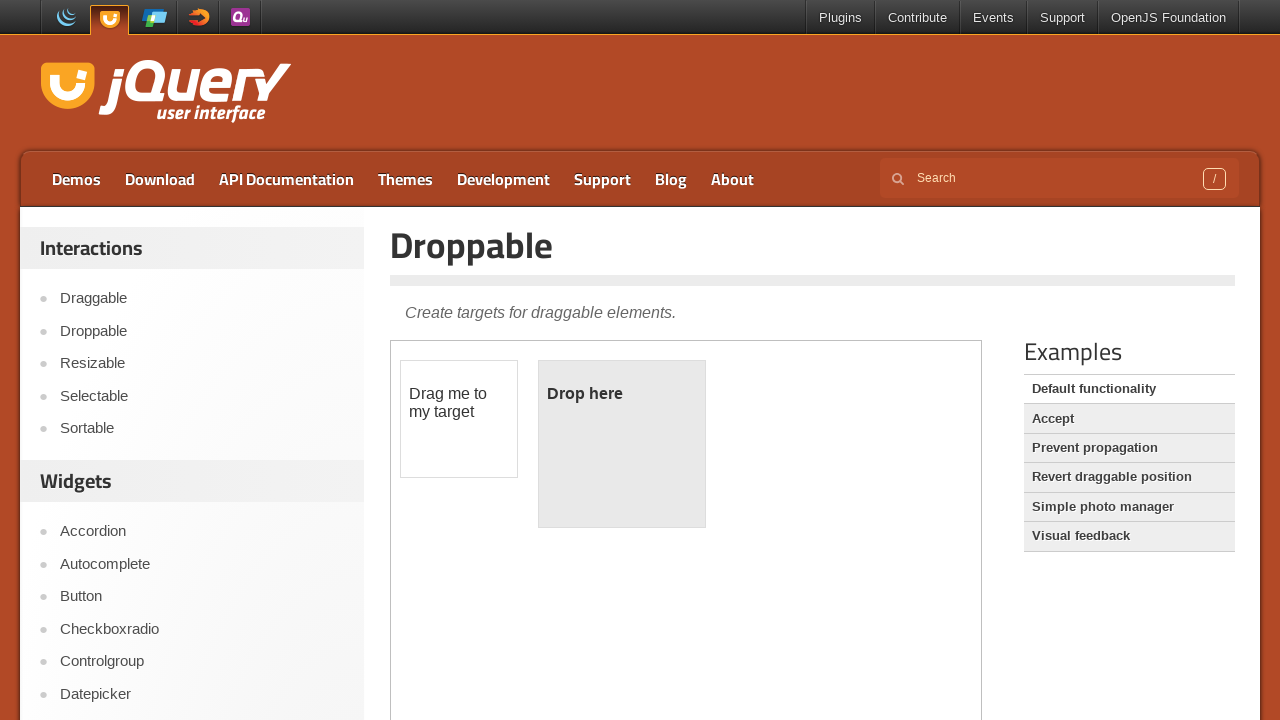

Located the draggable element within the iframe
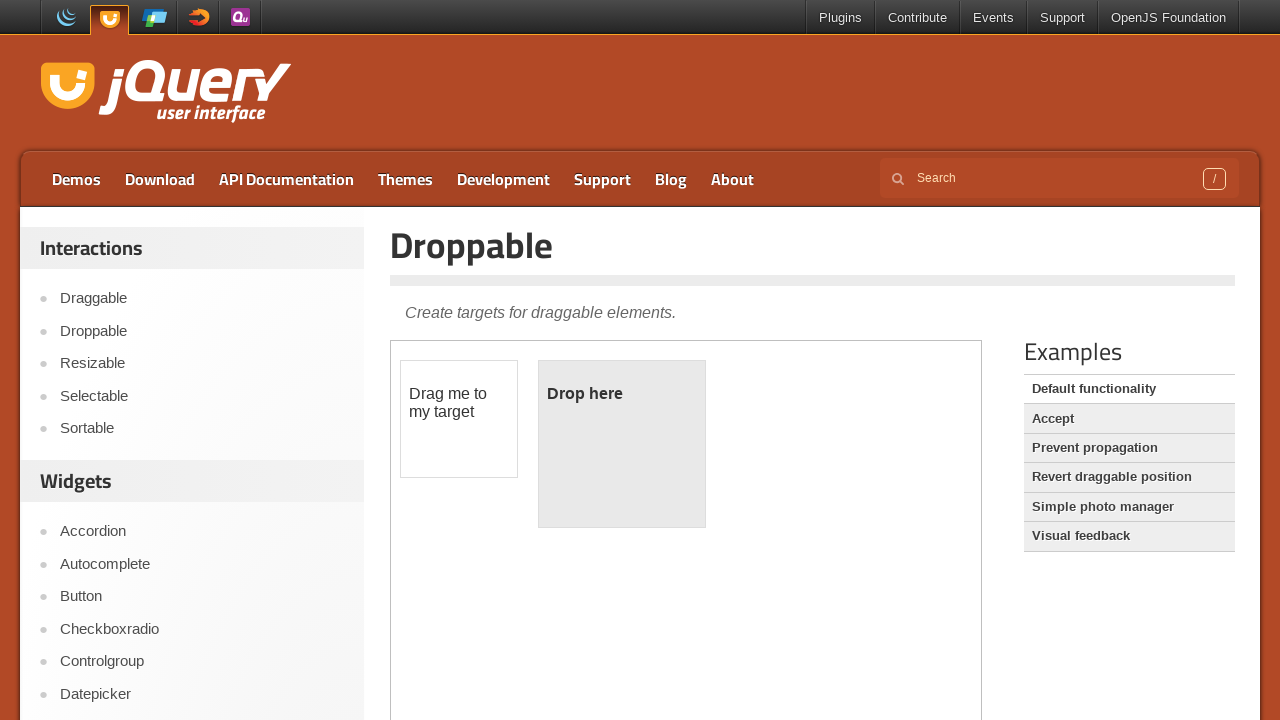

Located the droppable target element within the iframe
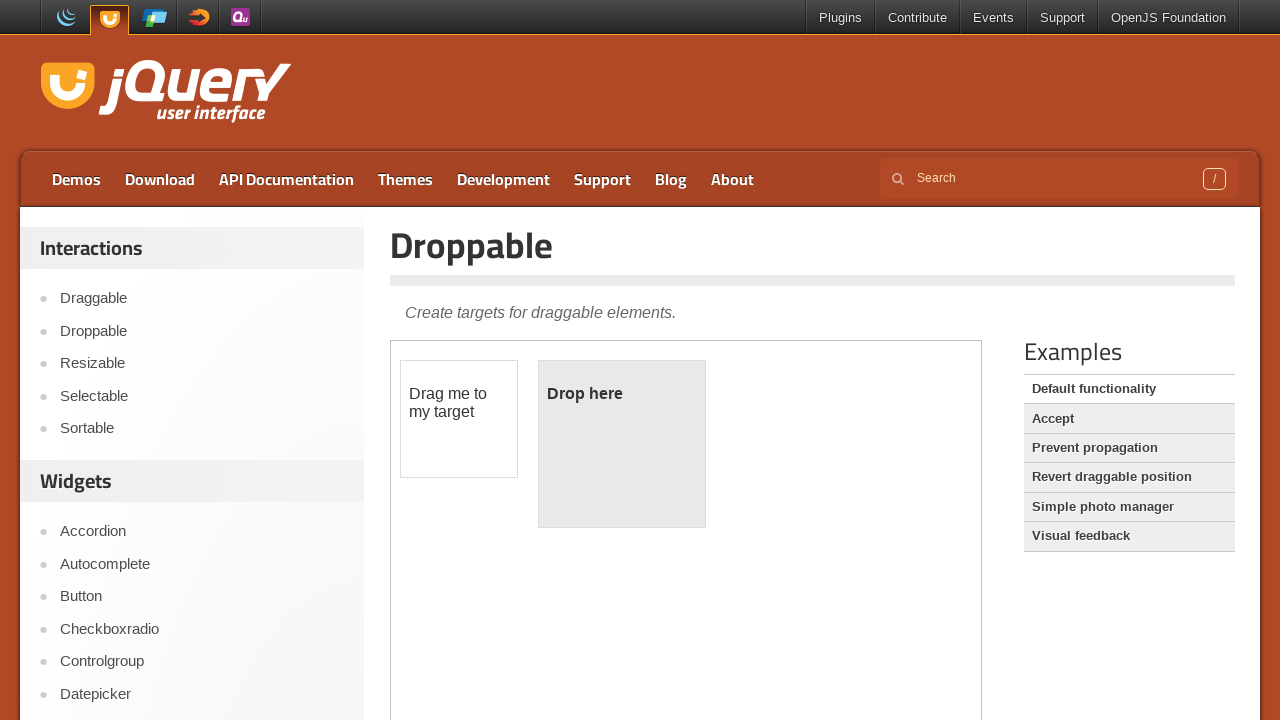

Dragged and dropped the element onto the target droppable area at (622, 444)
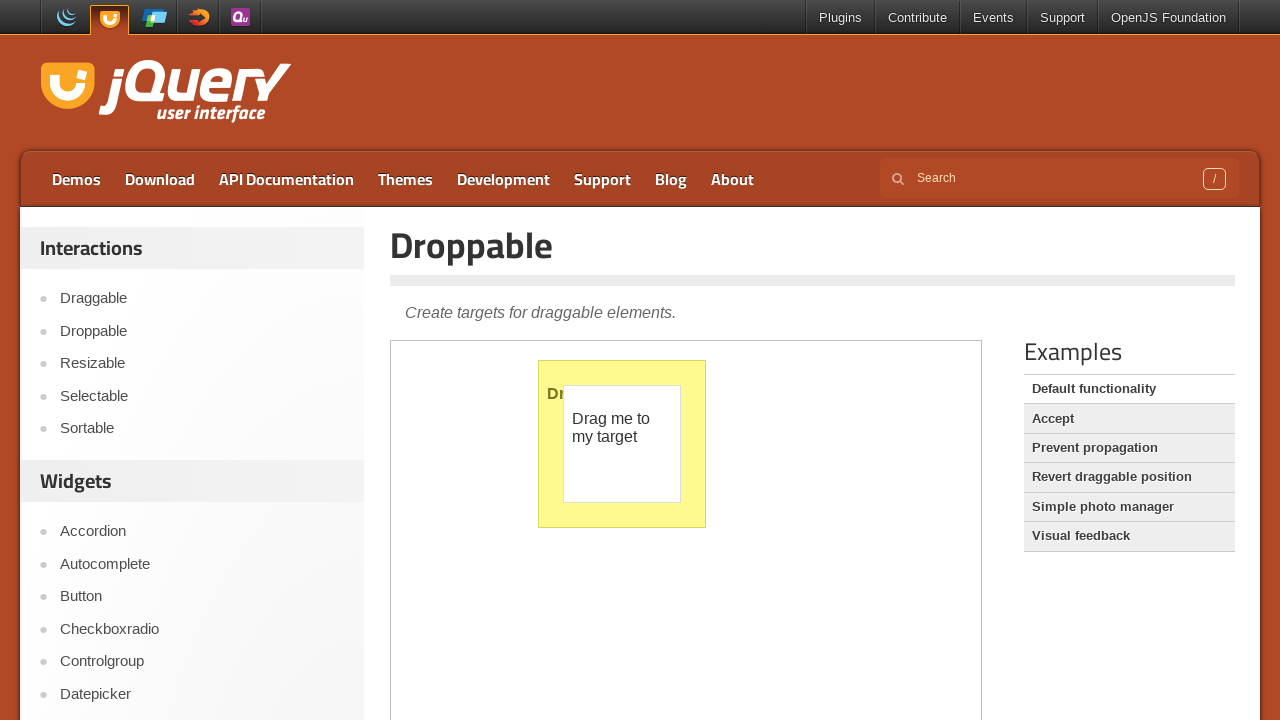

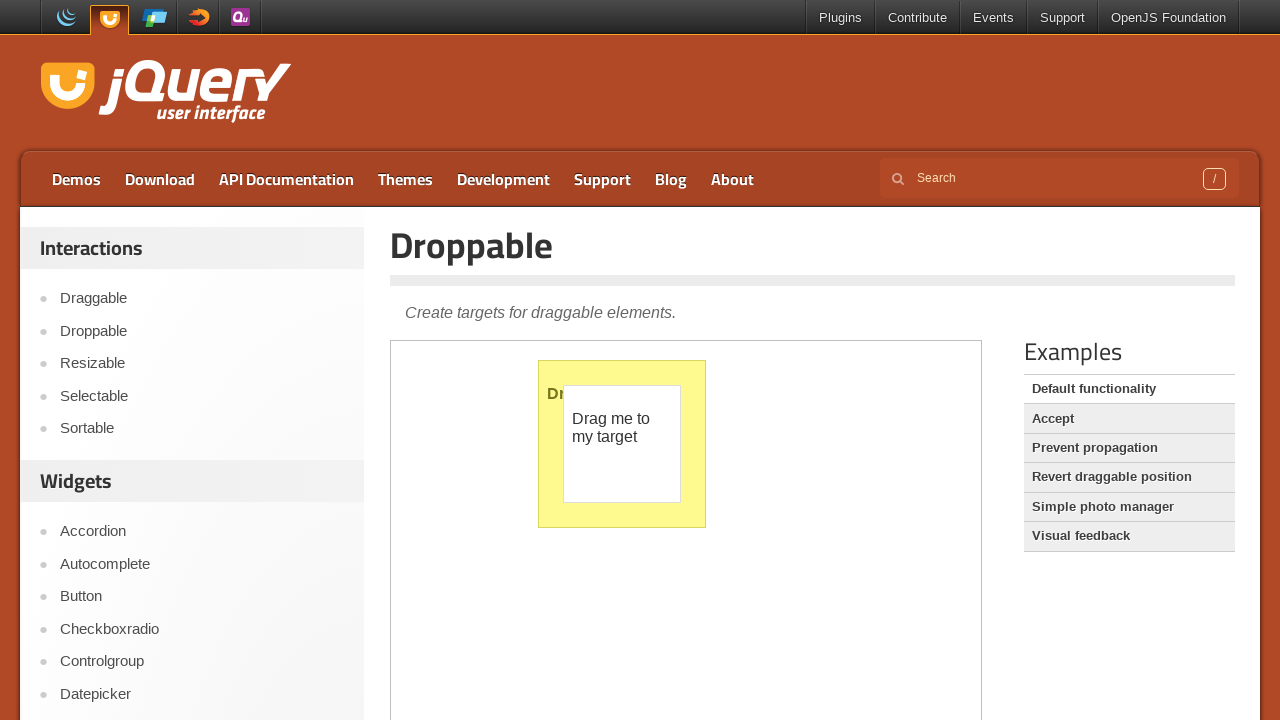